Tests opening a popup window and getting window handles by clicking on a link that opens a new window

Starting URL: http://omayo.blogspot.com/

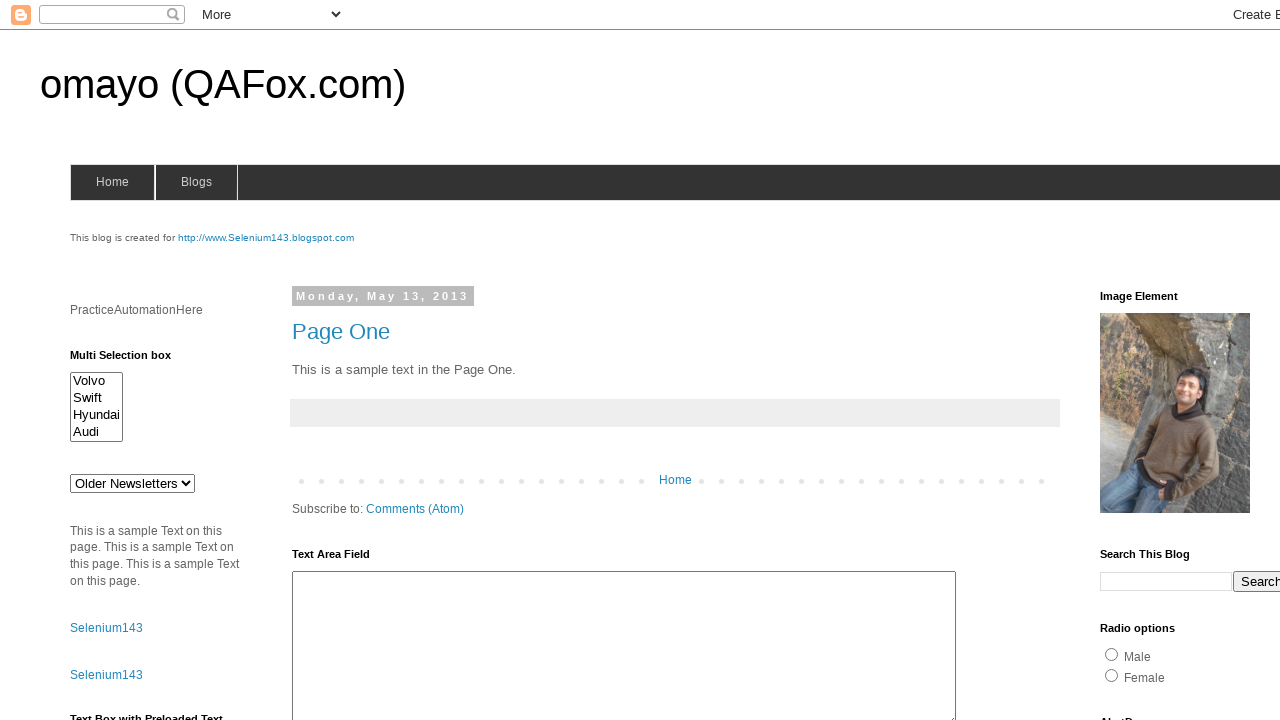

Clicked 'Open a popup window' link at (132, 360) on text=Open a popup window
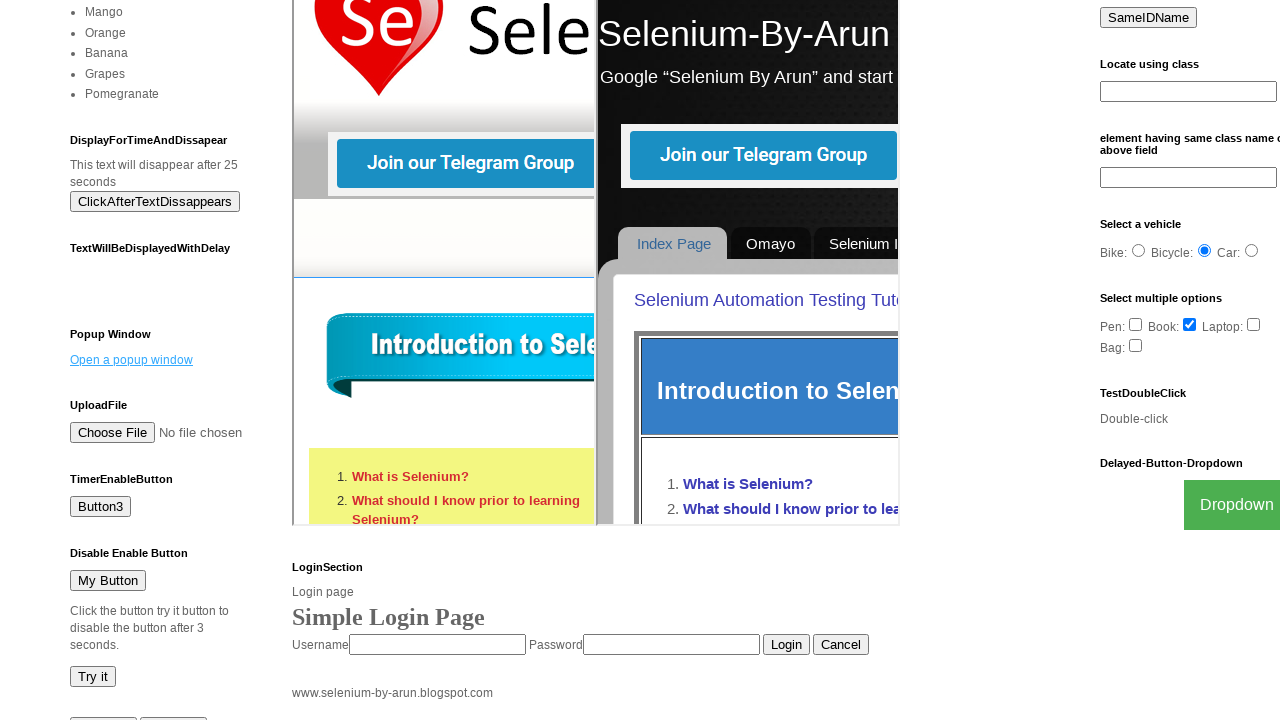

Waited 2 seconds for popup window to open
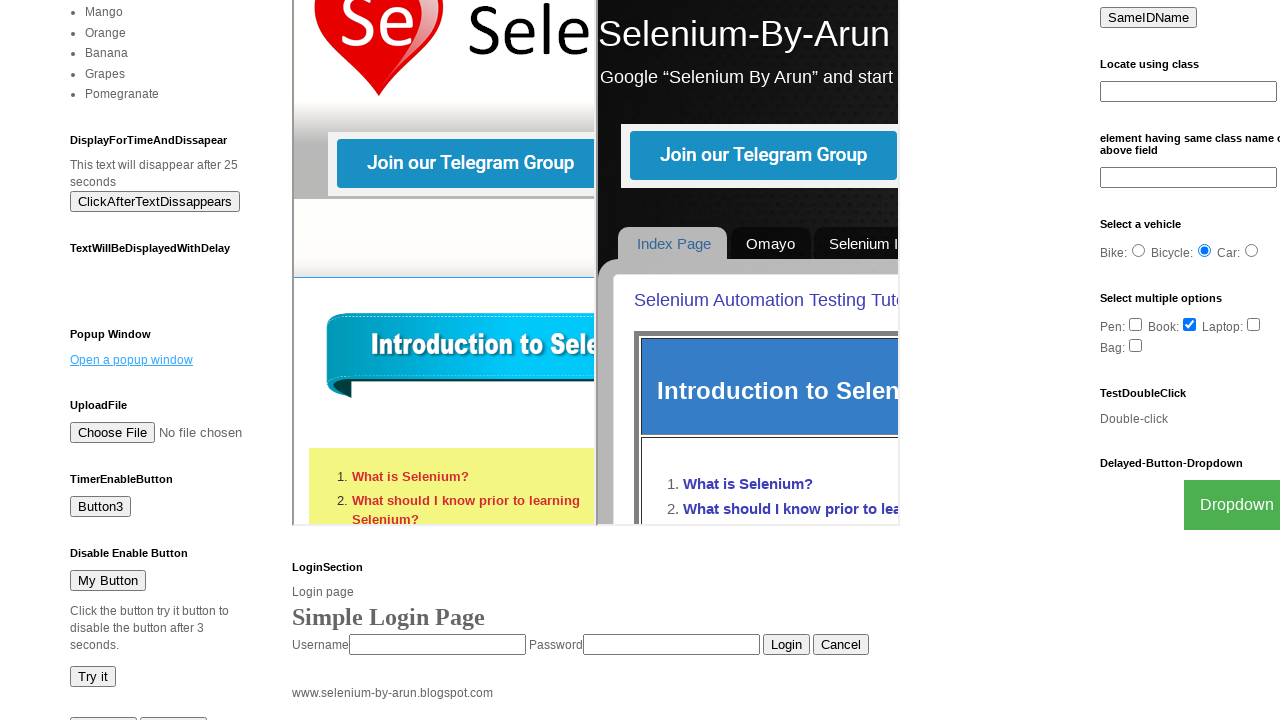

Retrieved all open pages - found 2 page(s)
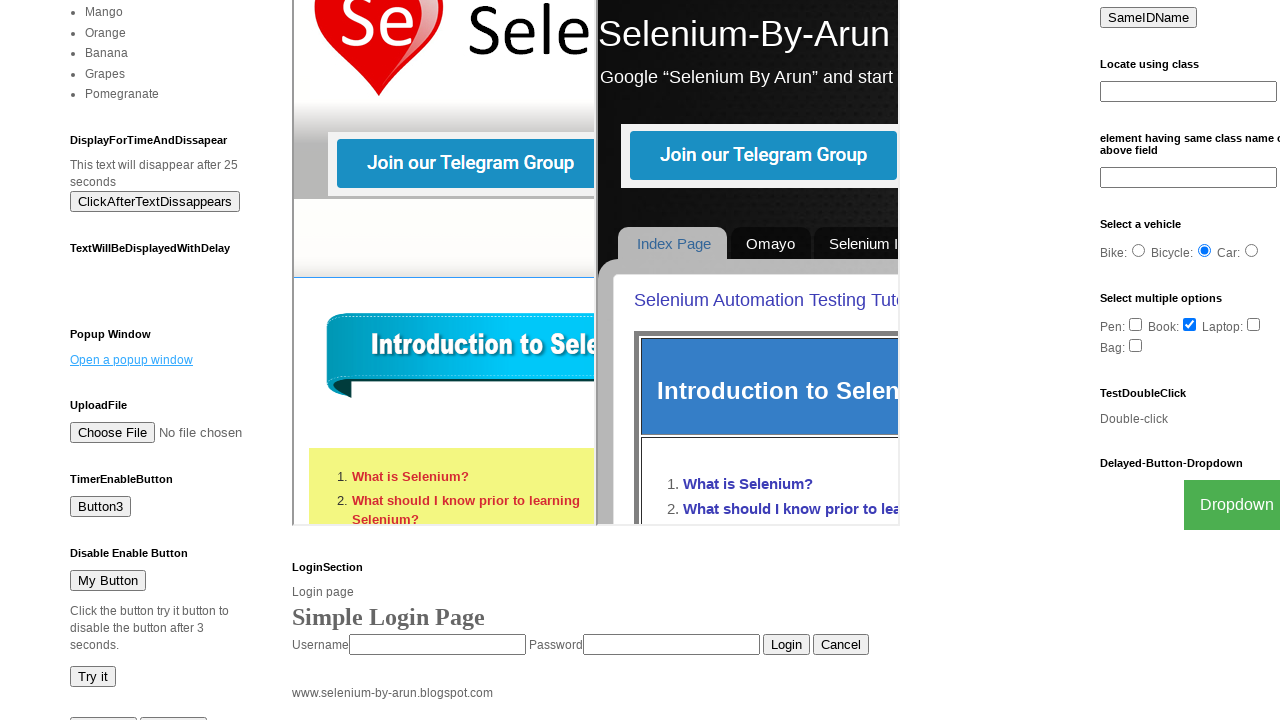

Printed page count: 2 open pages
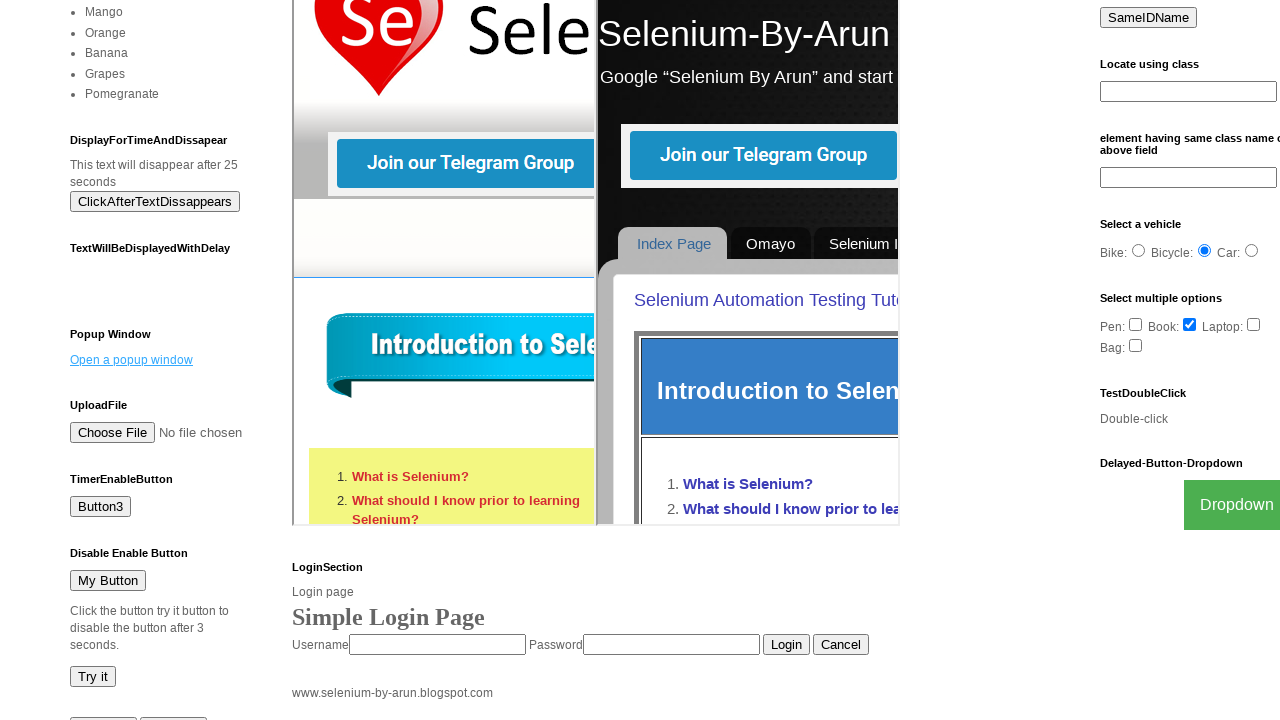

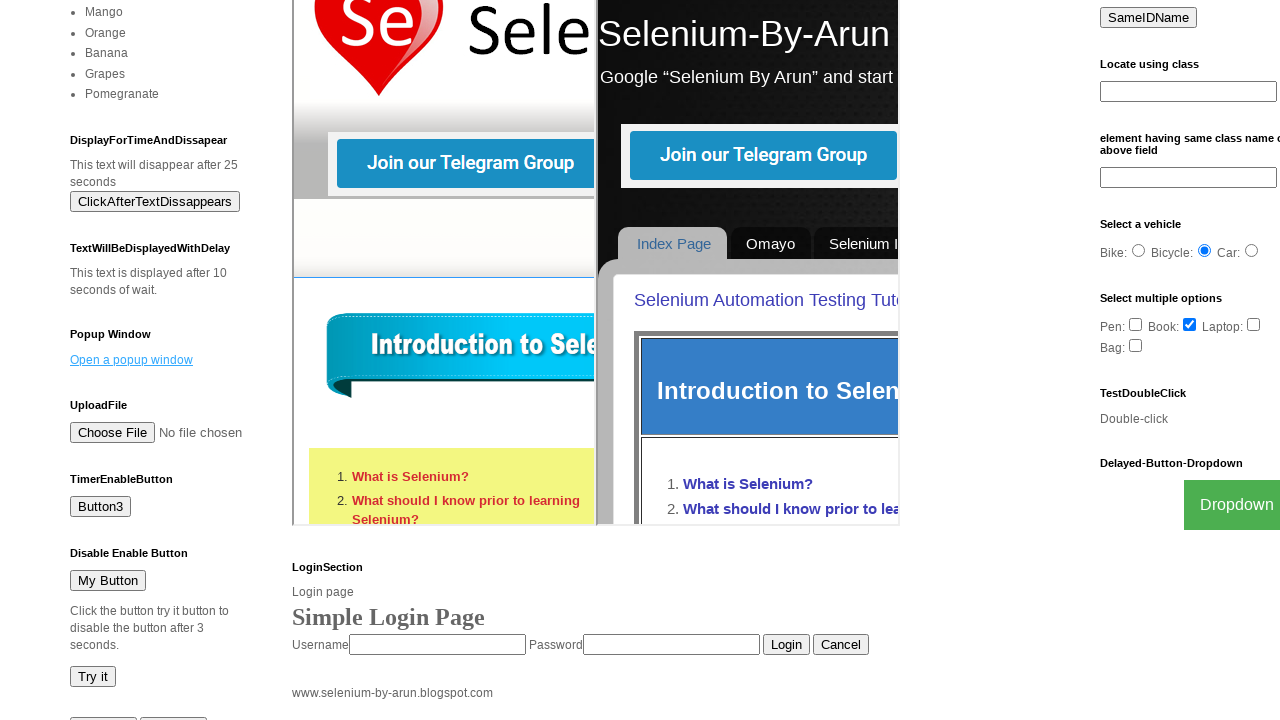